Tests waiting for specific text content 'dev' to appear in the paragraph element

Starting URL: https://kristinek.github.io/site/examples/sync

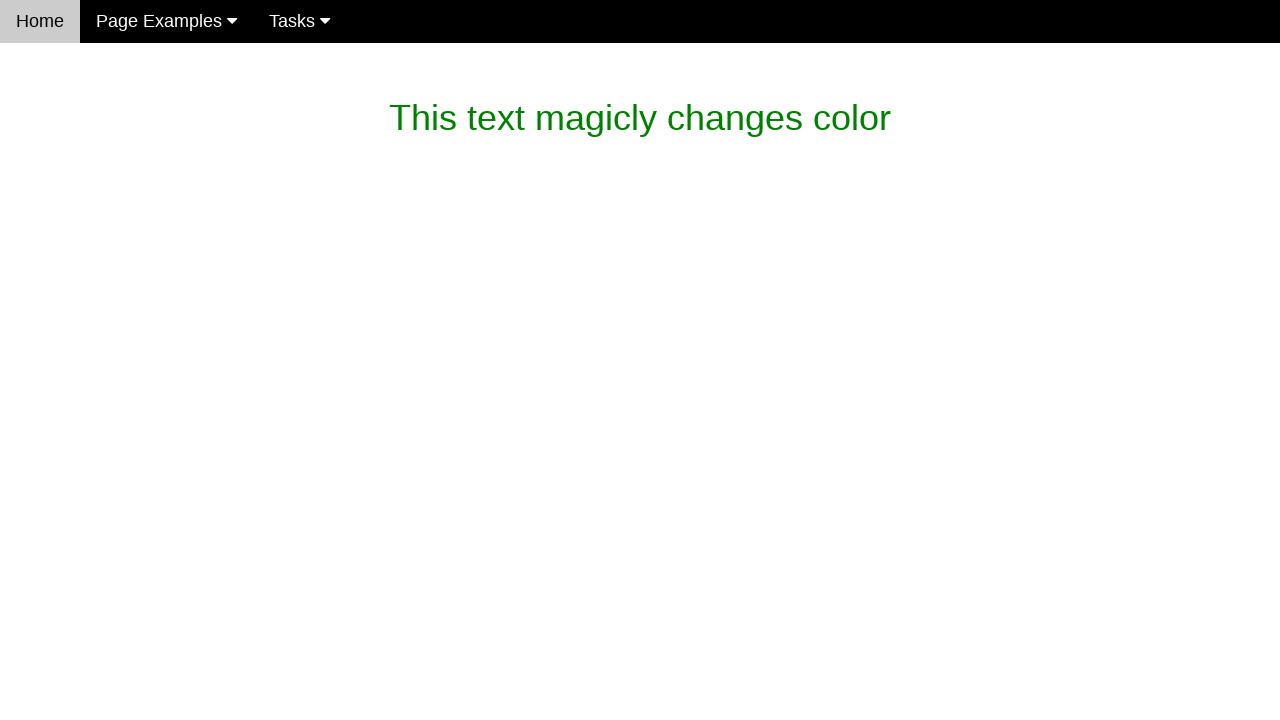

Verified initial text 'This text magicly changes color' is present
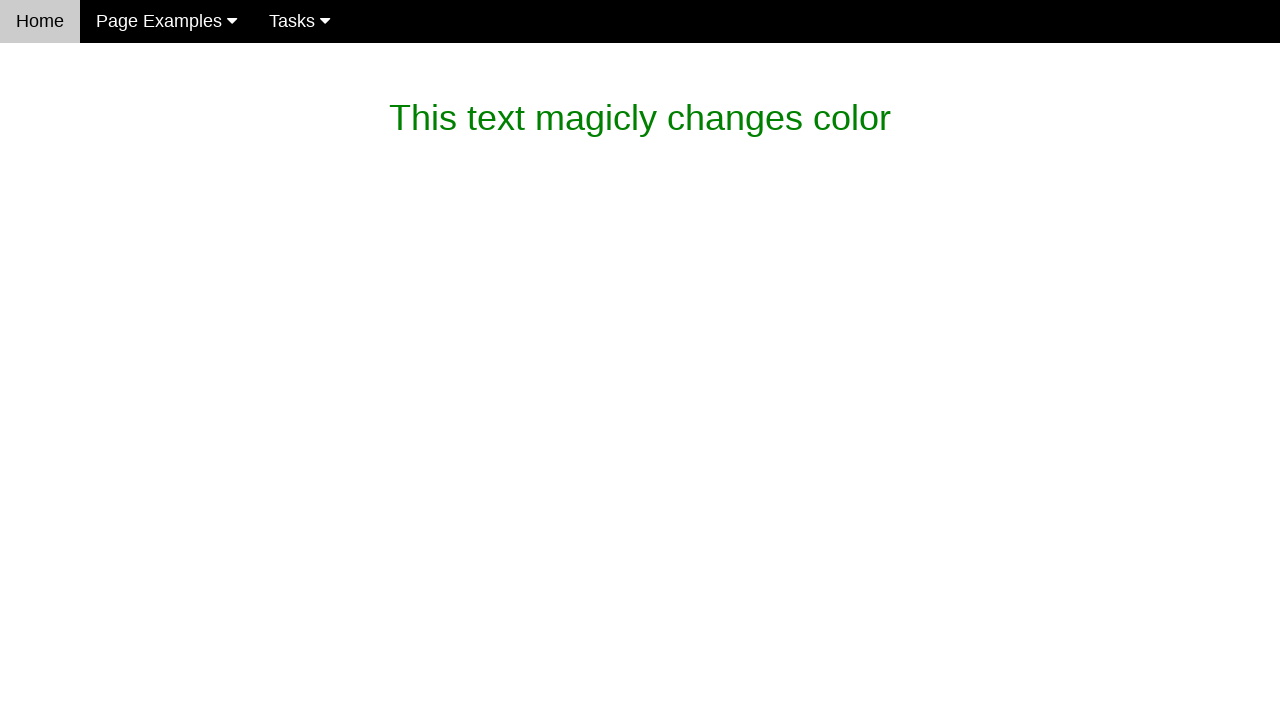

Waited for paragraph element to be visible
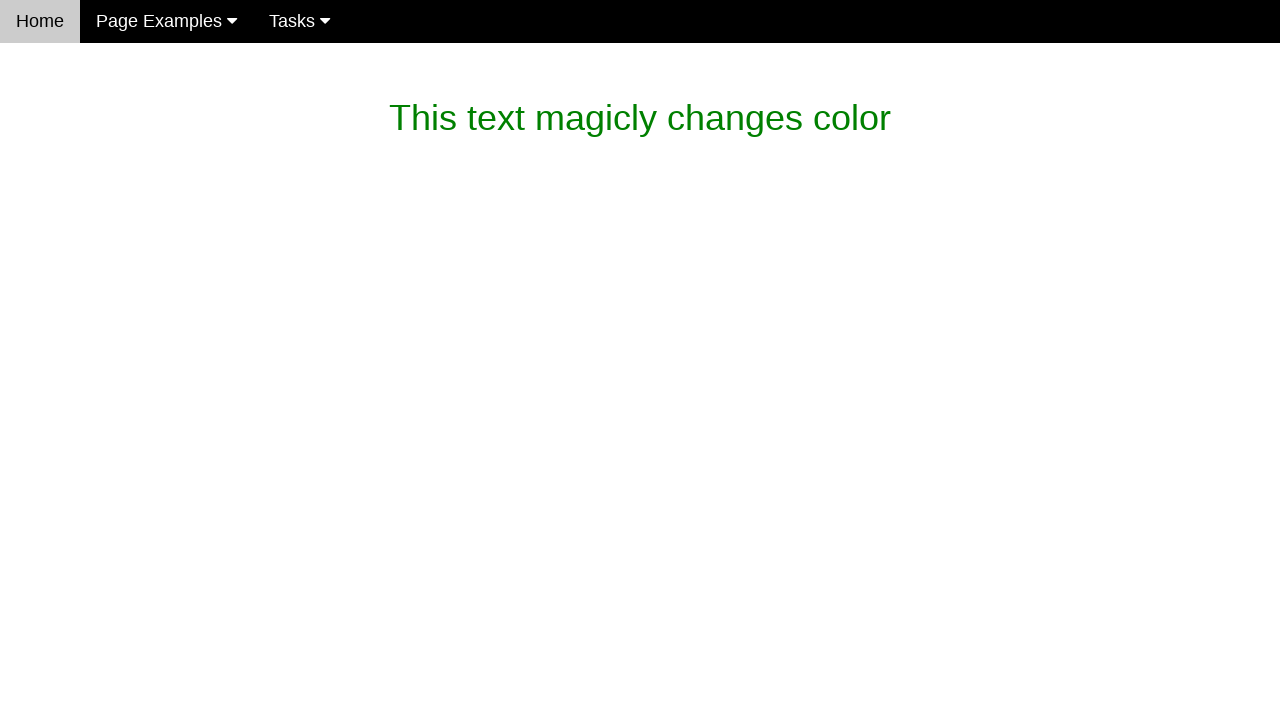

Waited for text 'dev' to appear in paragraph element
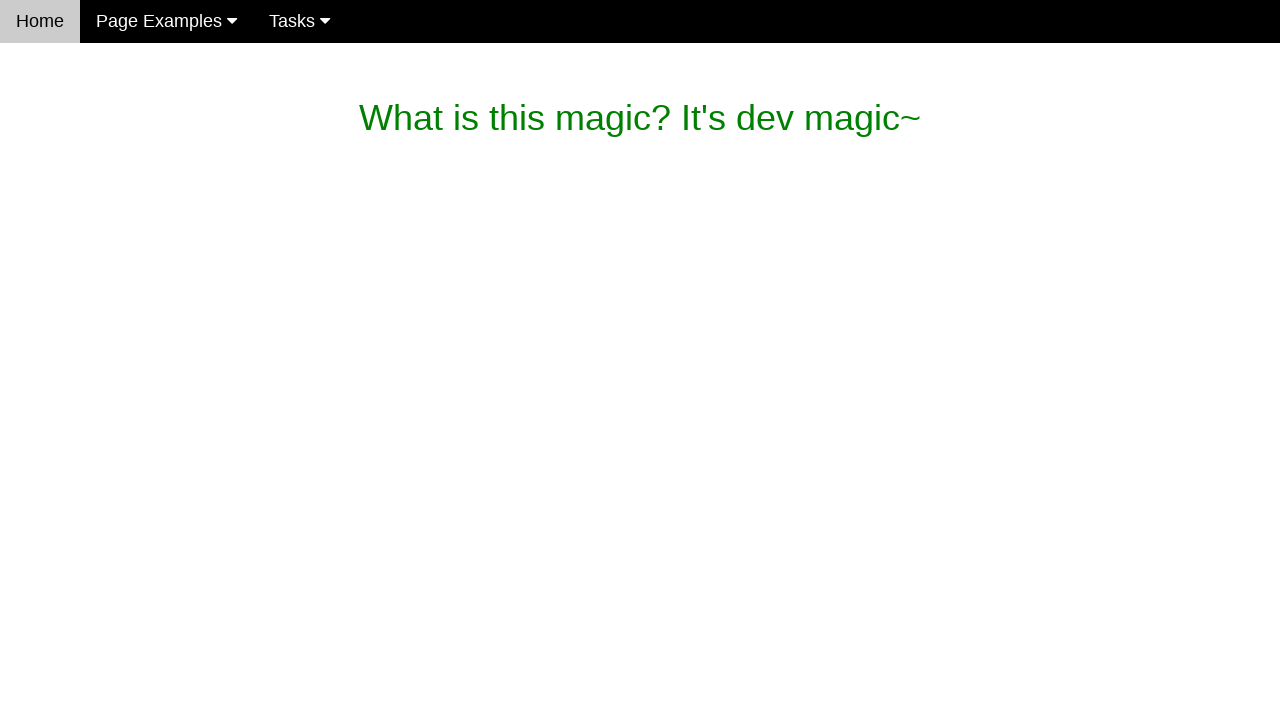

Verified text changed to 'What is this magic? It's dev magic~'
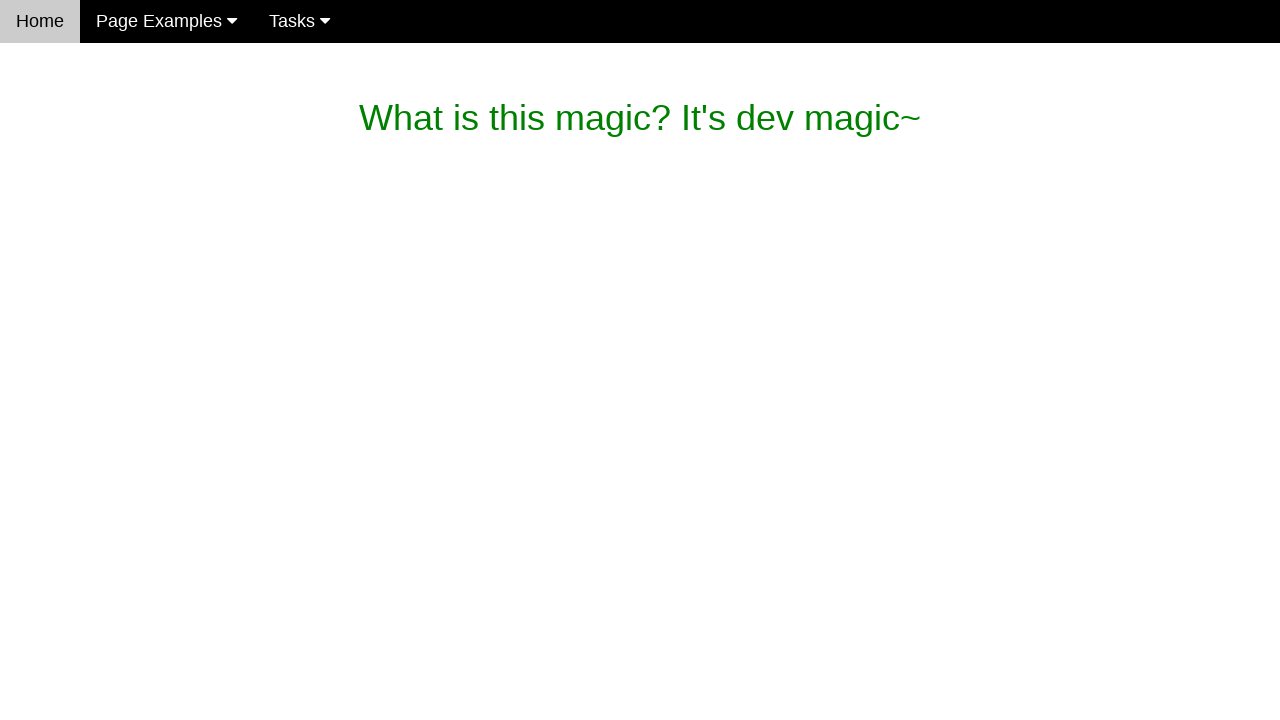

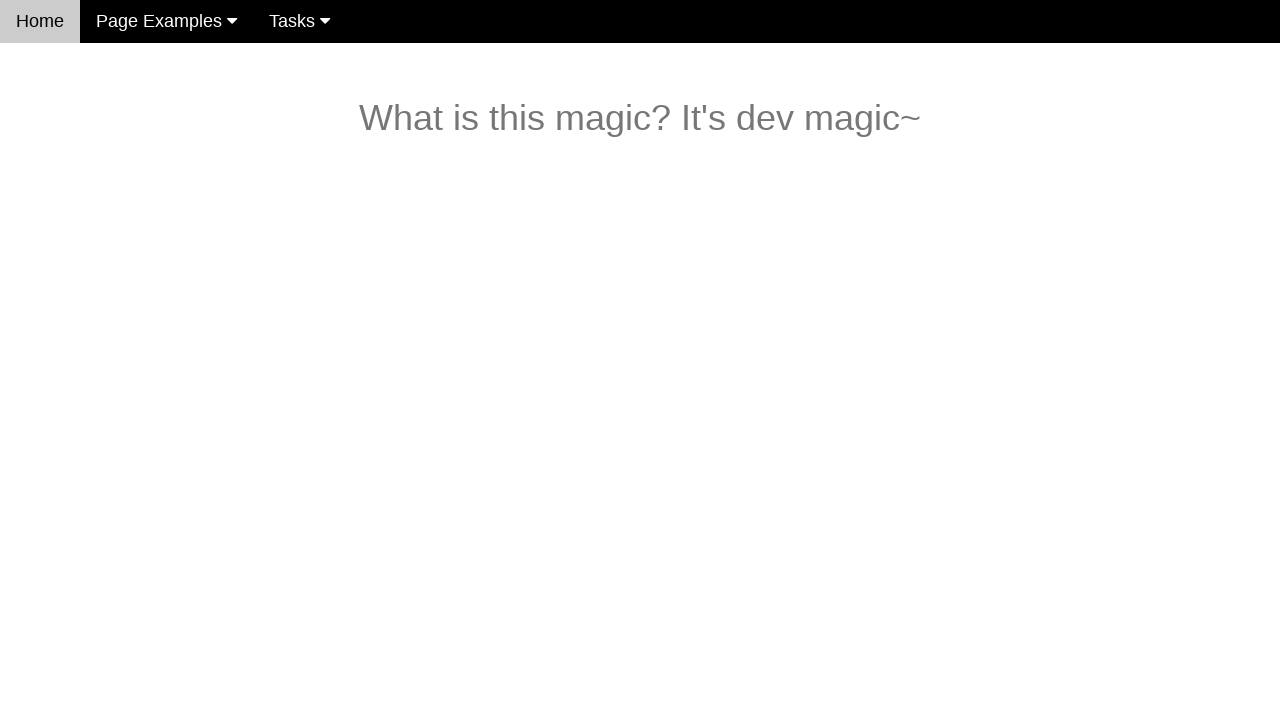